Tests the reset functionality of the progress bar by waiting for it to complete, then clicking reset and verifying it returns to 0%.

Starting URL: https://demoqa.com/progress-bar

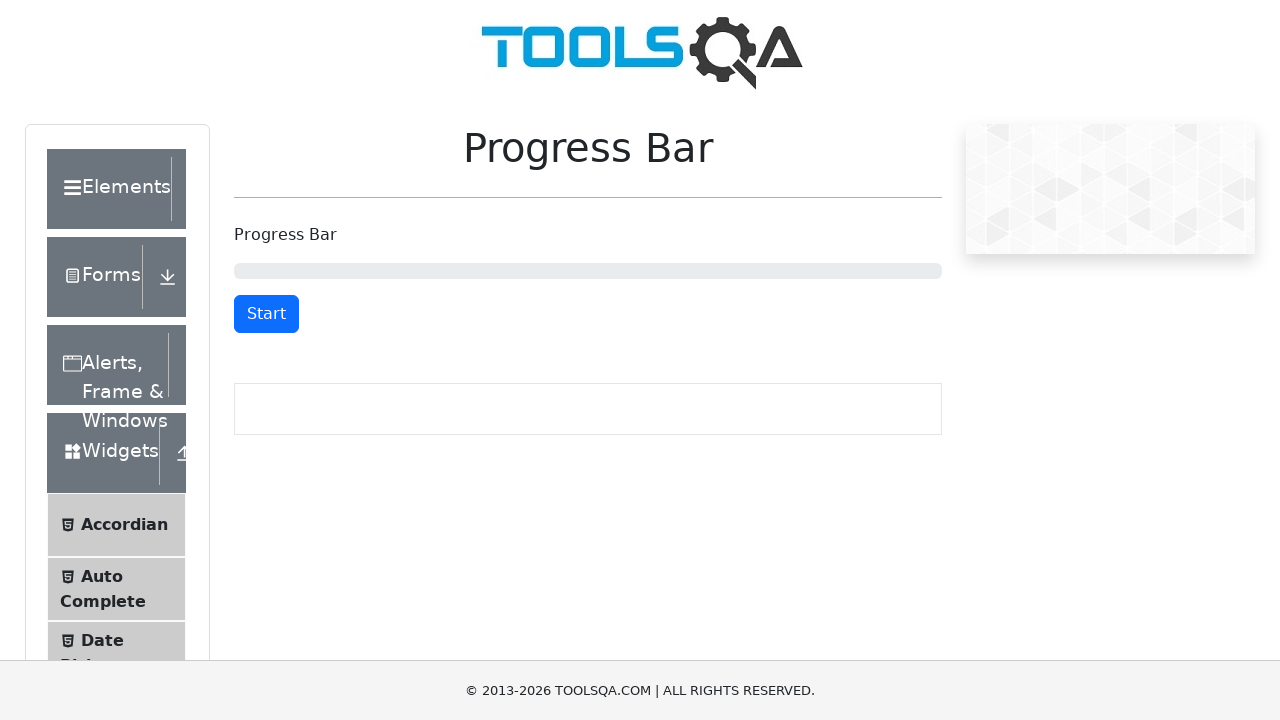

Clicked Start button to begin the progress bar at (266, 314) on #startStopButton
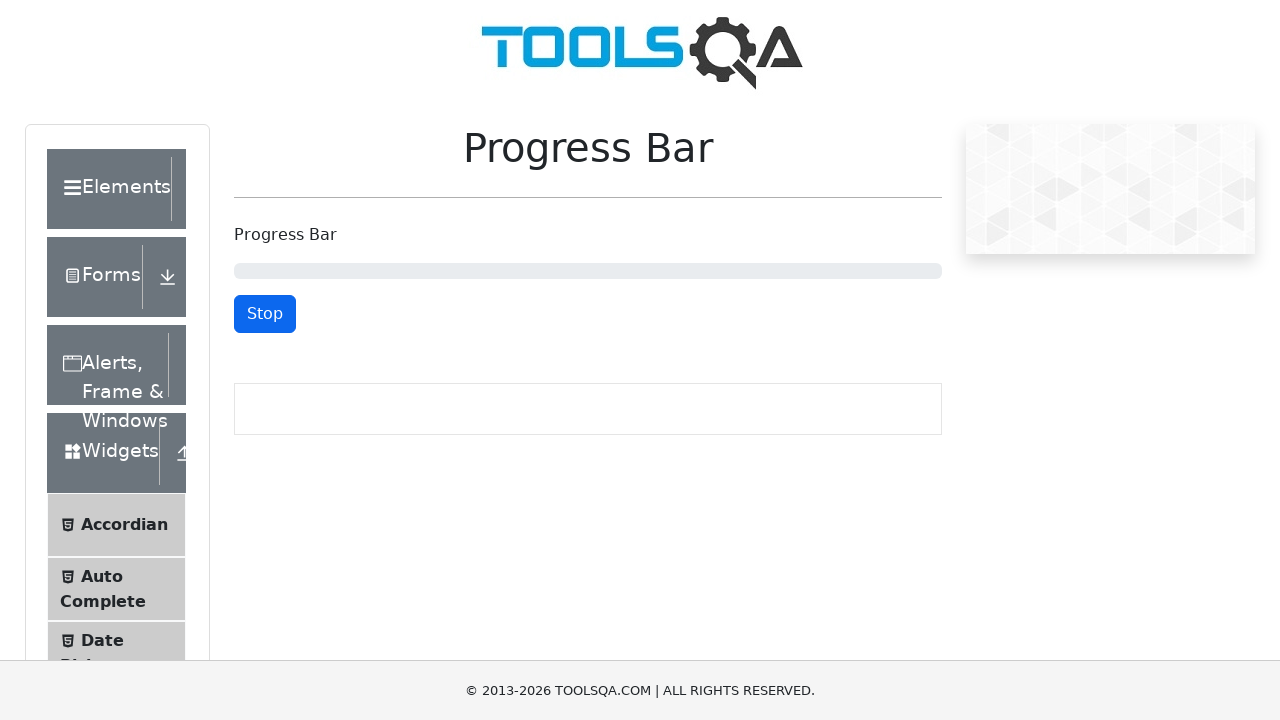

Progress bar completed and reached 100%
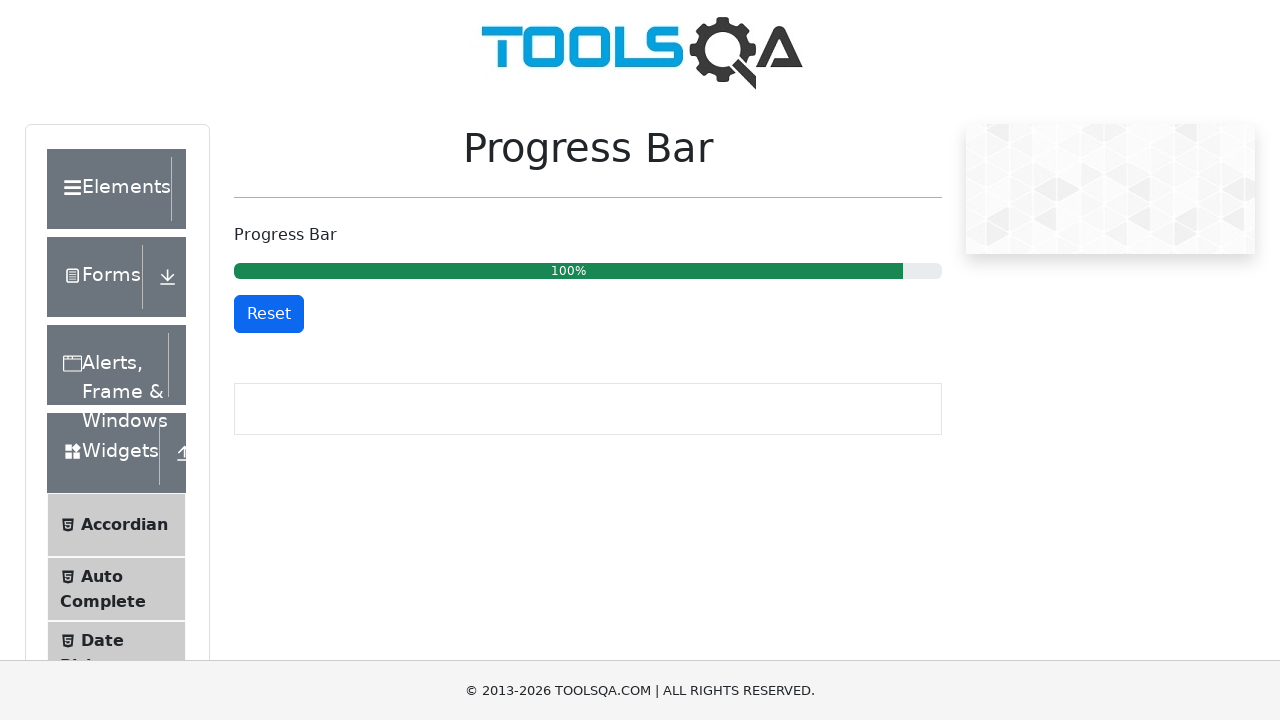

Clicked Reset button to reset the progress bar at (269, 314) on #resetButton
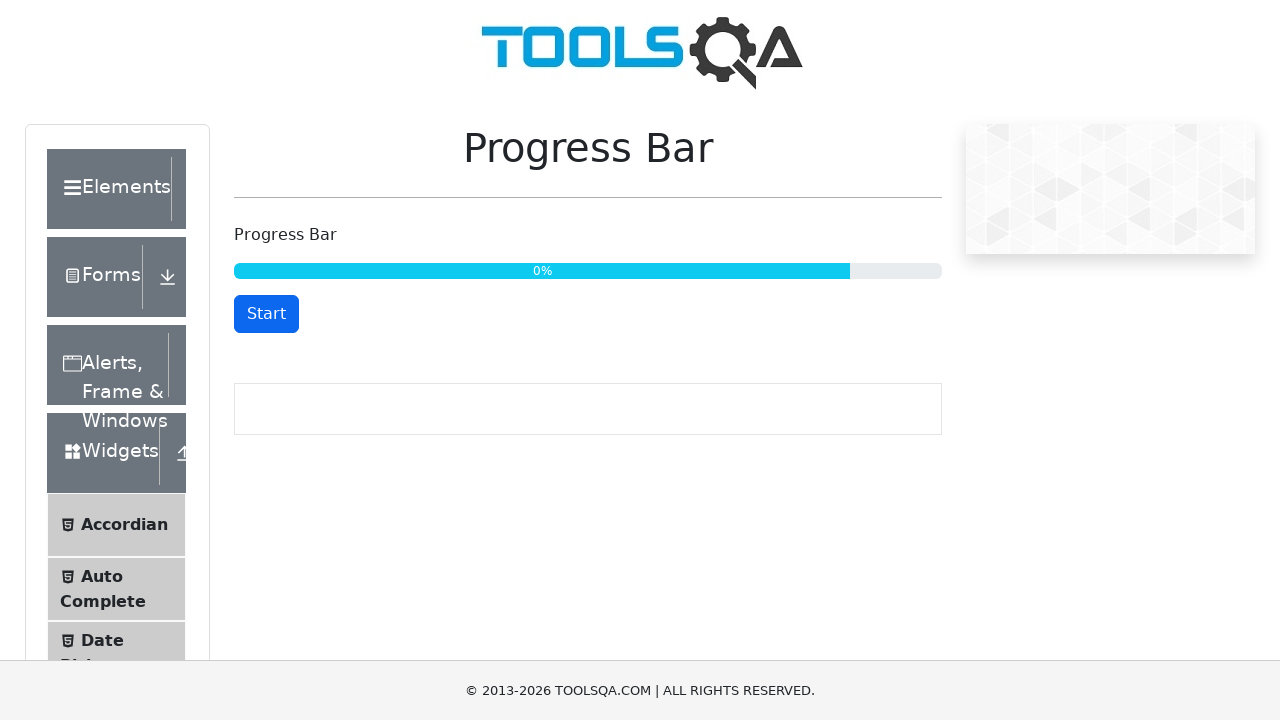

Progress bar reset successfully to 0%
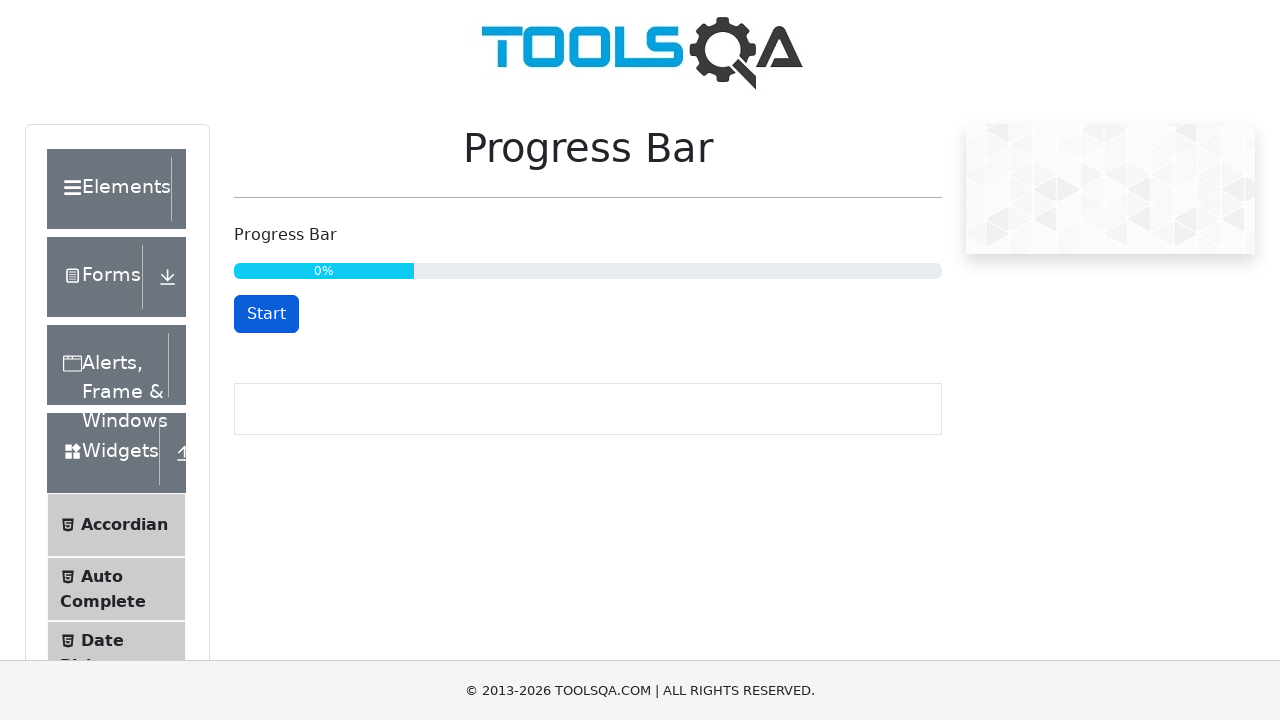

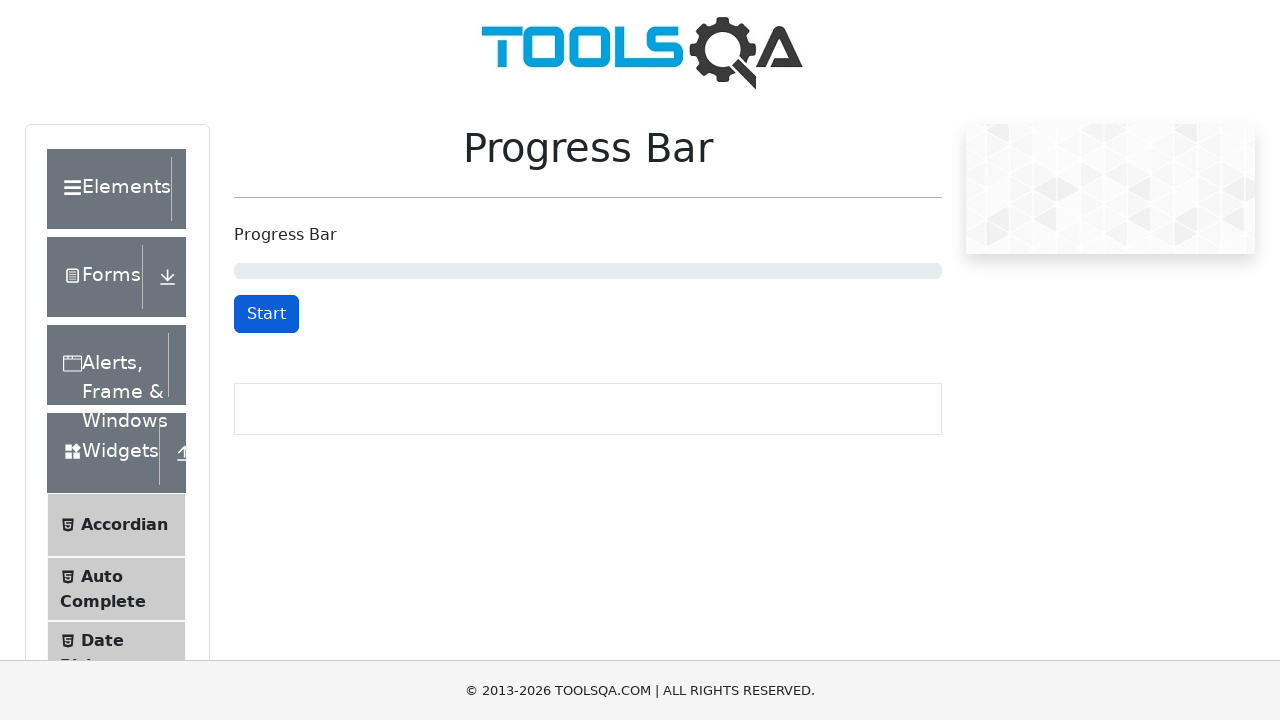